Tests radio button handling by selecting different radio buttons for sports (hockey, football) and colors (yellow) and verifying they are selected

Starting URL: https://practice.cydeo.com/radio_buttons

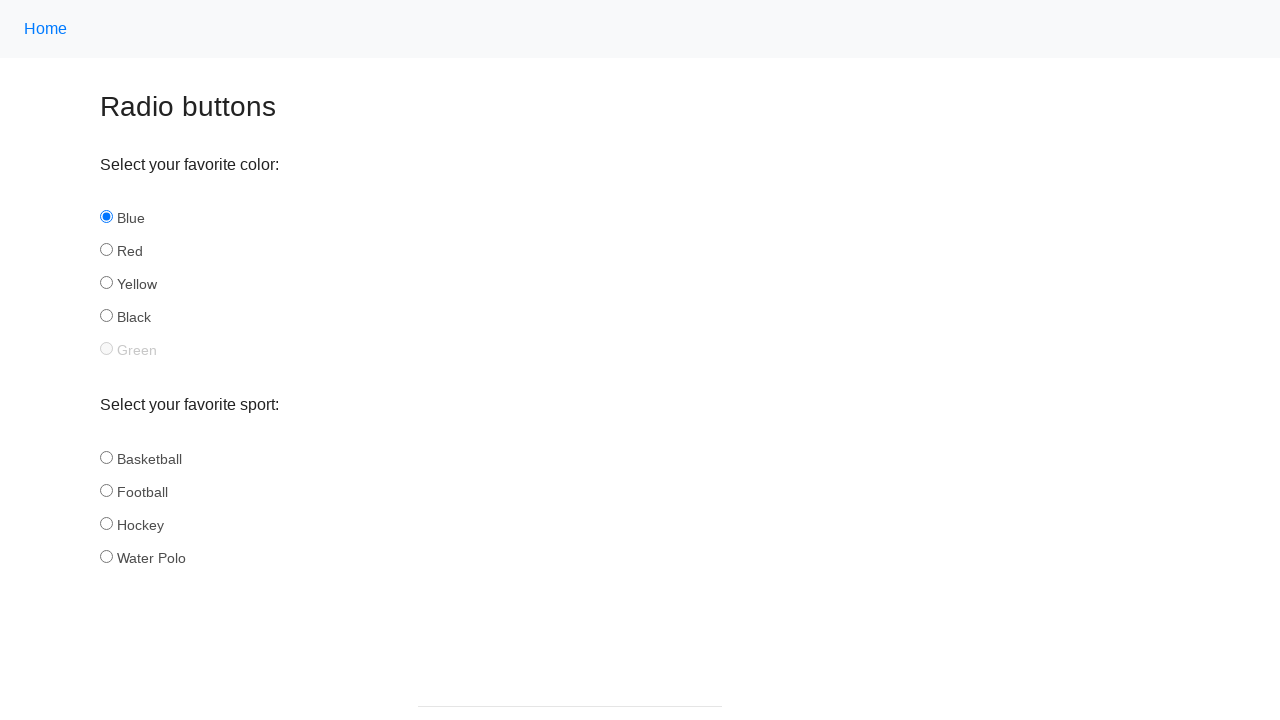

Clicked hockey radio button at (106, 523) on input[name='sport'][id='hockey']
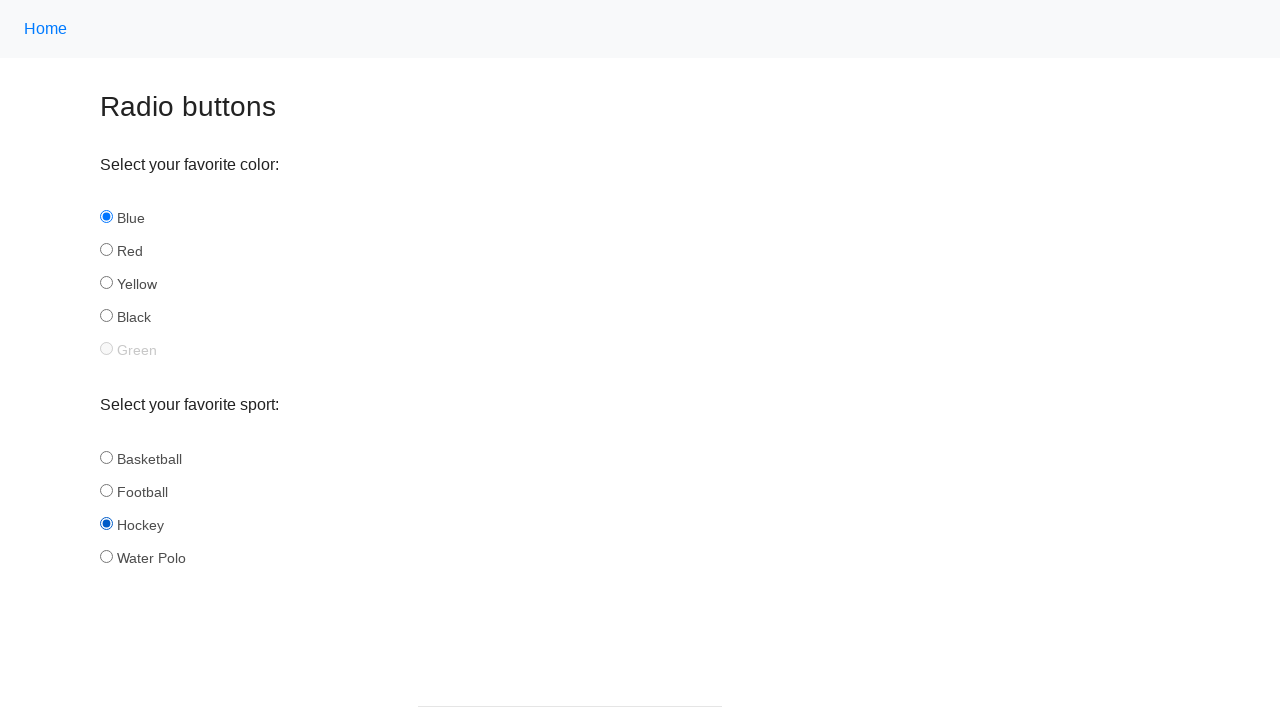

Verified hockey radio button is selected
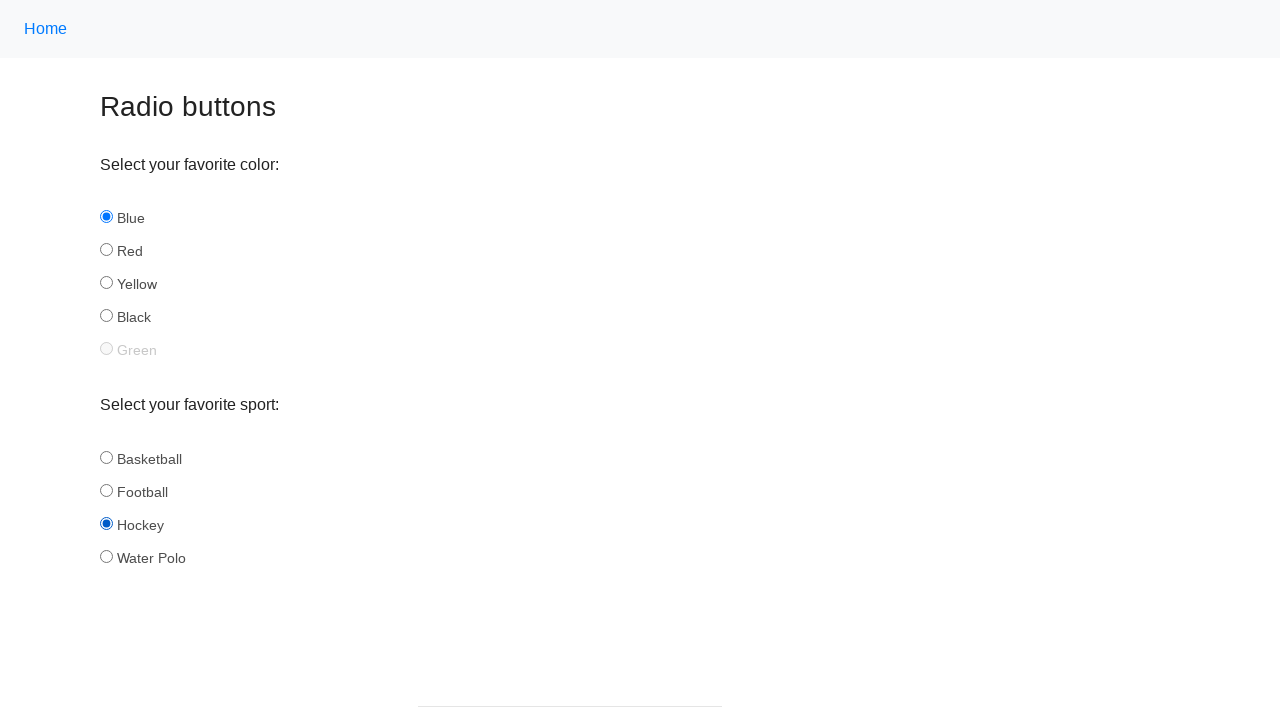

Clicked football radio button at (106, 490) on input[name='sport'][id='football']
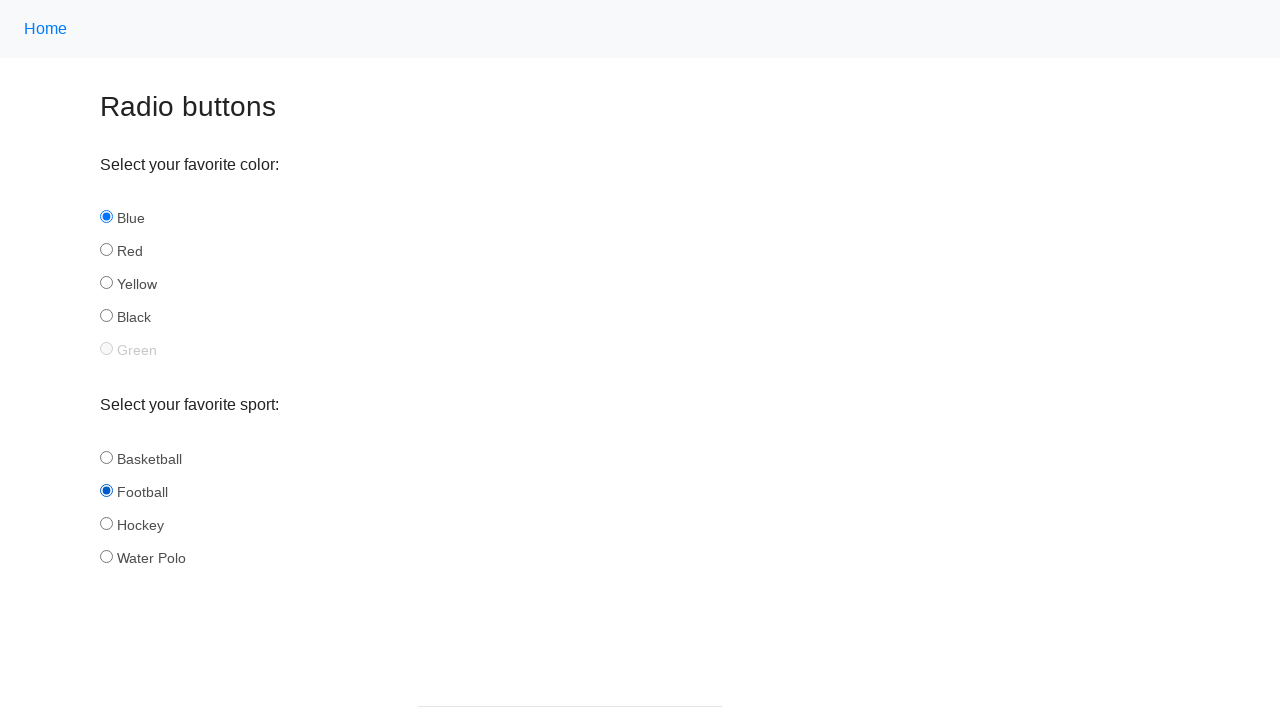

Verified football radio button is selected
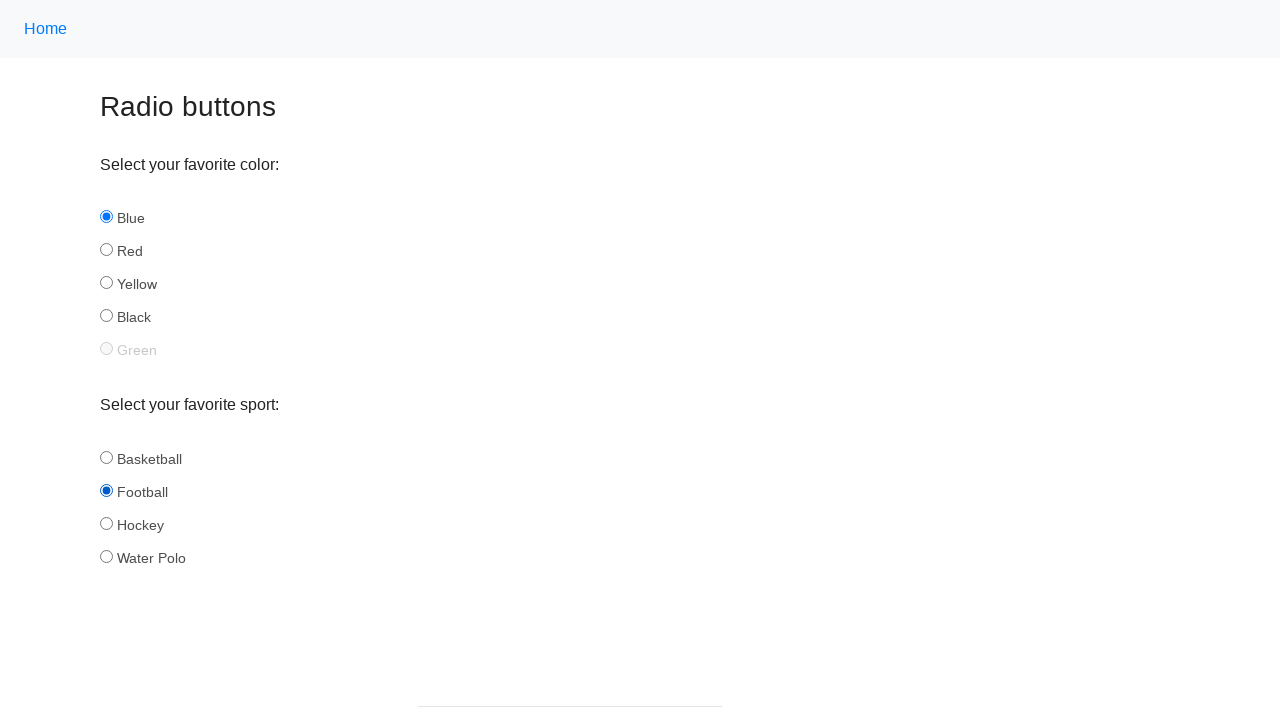

Clicked yellow color radio button at (106, 283) on input[name='color'][id='yellow']
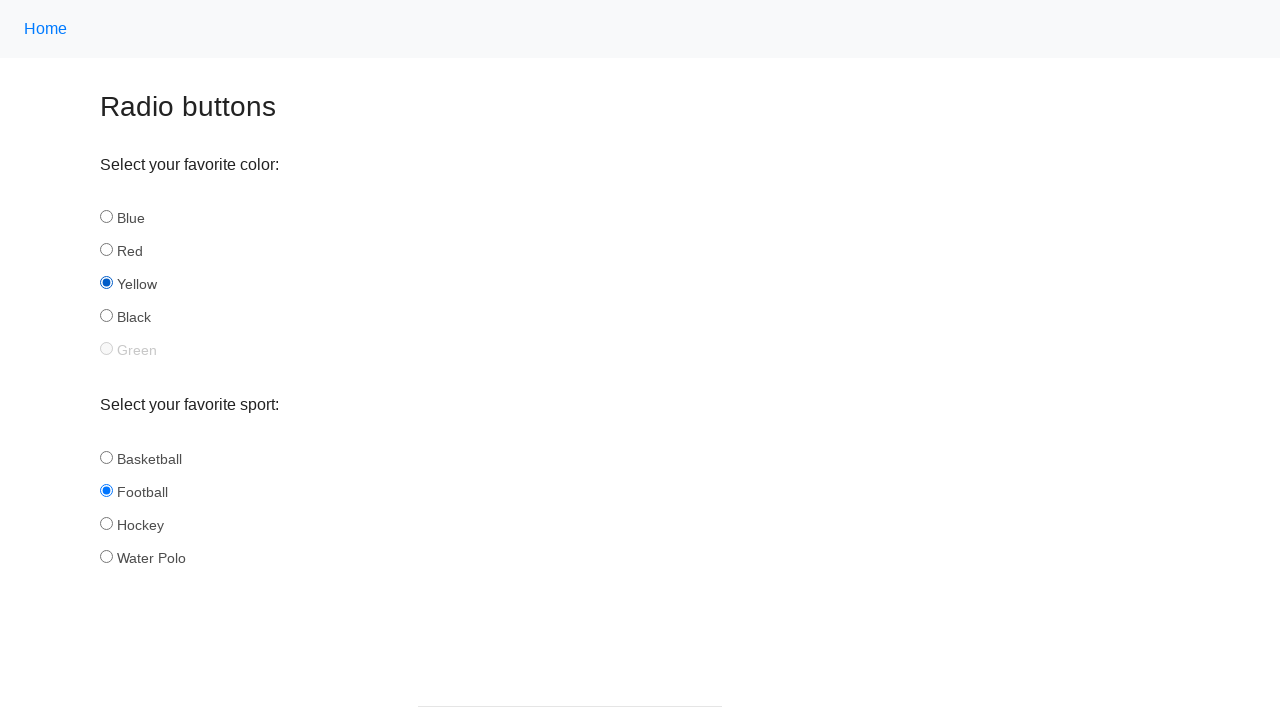

Verified yellow color radio button is selected
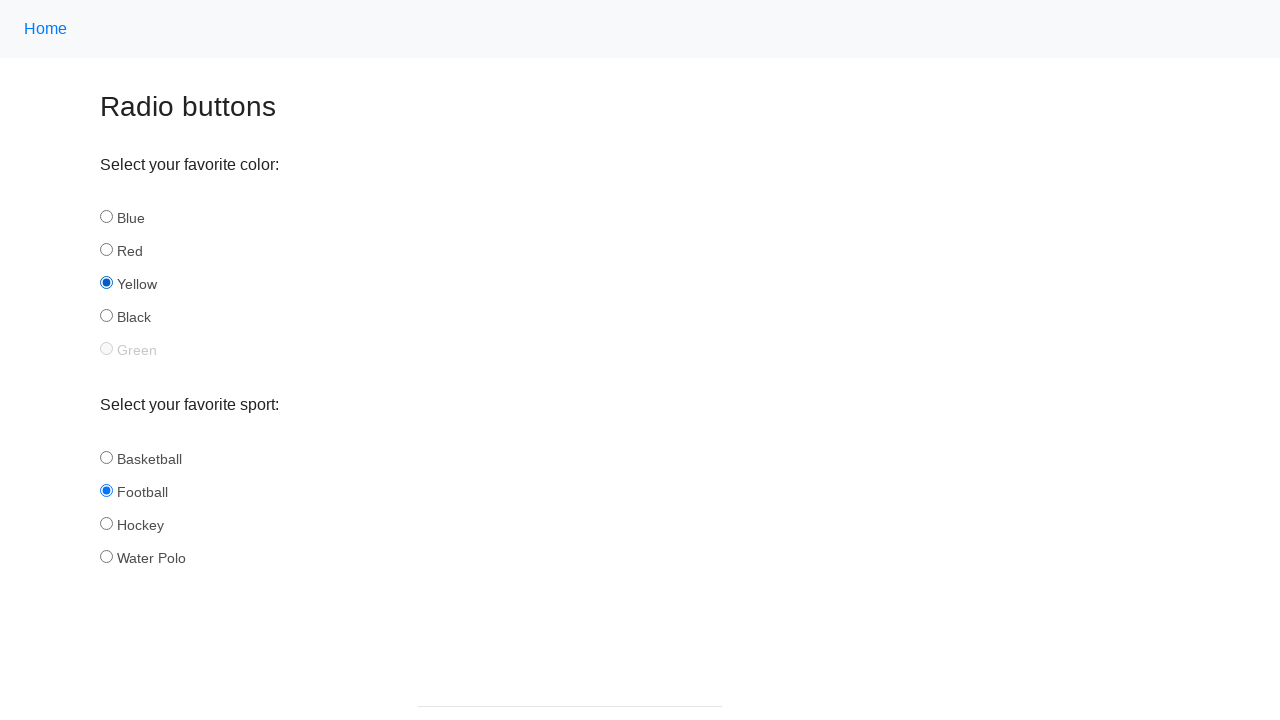

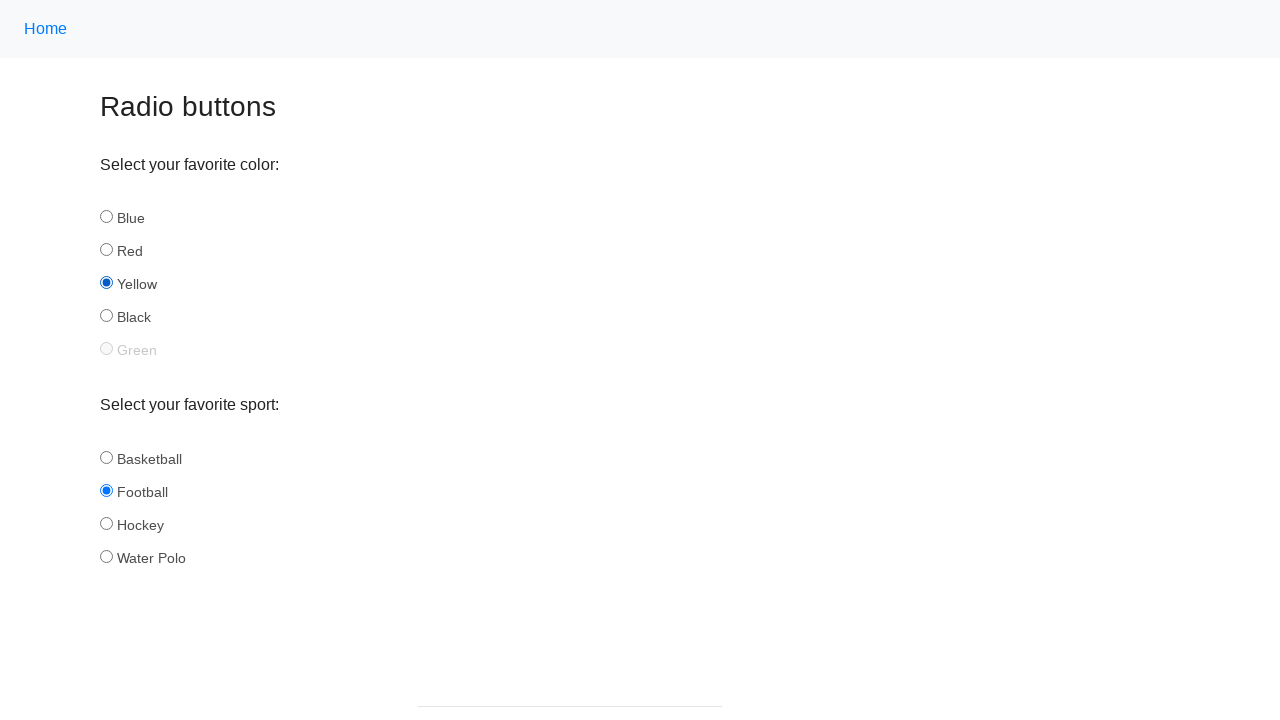